Tests drag and drop functionality by dragging a source element to a target element on the page

Starting URL: https://www.leafground.com/drag.xhtml

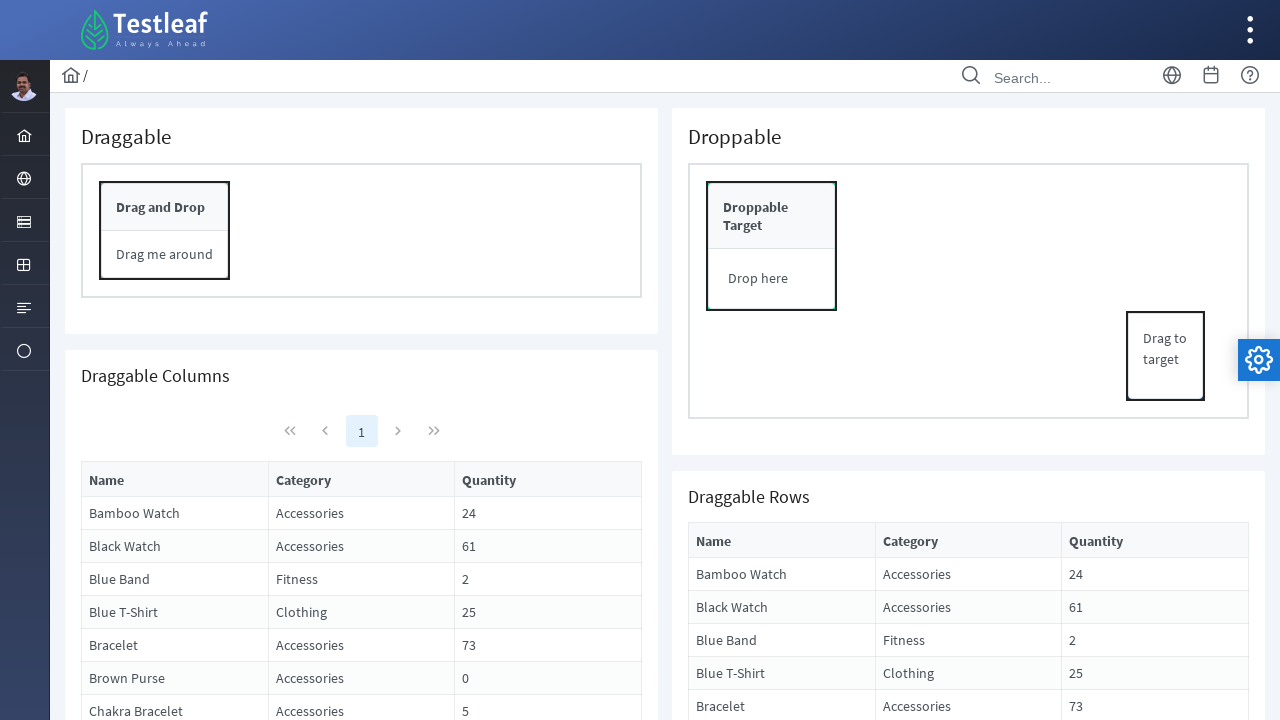

Located the source element to drag
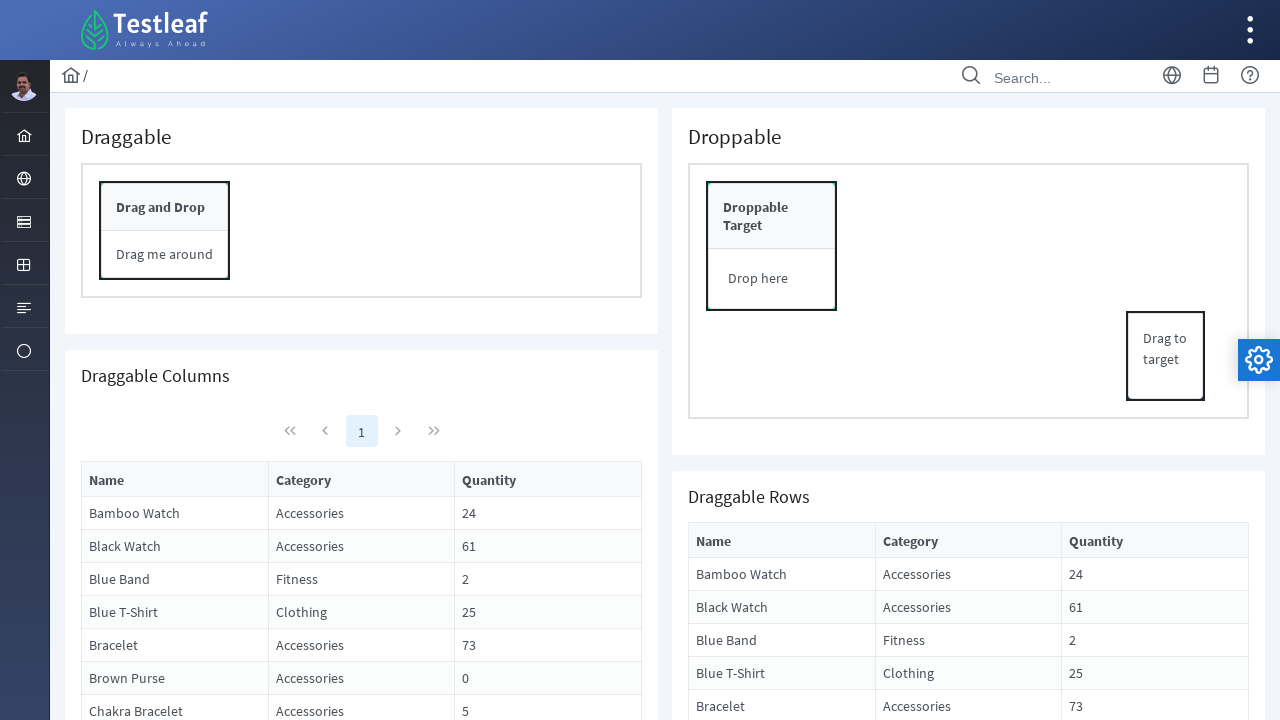

Located the target element for drop
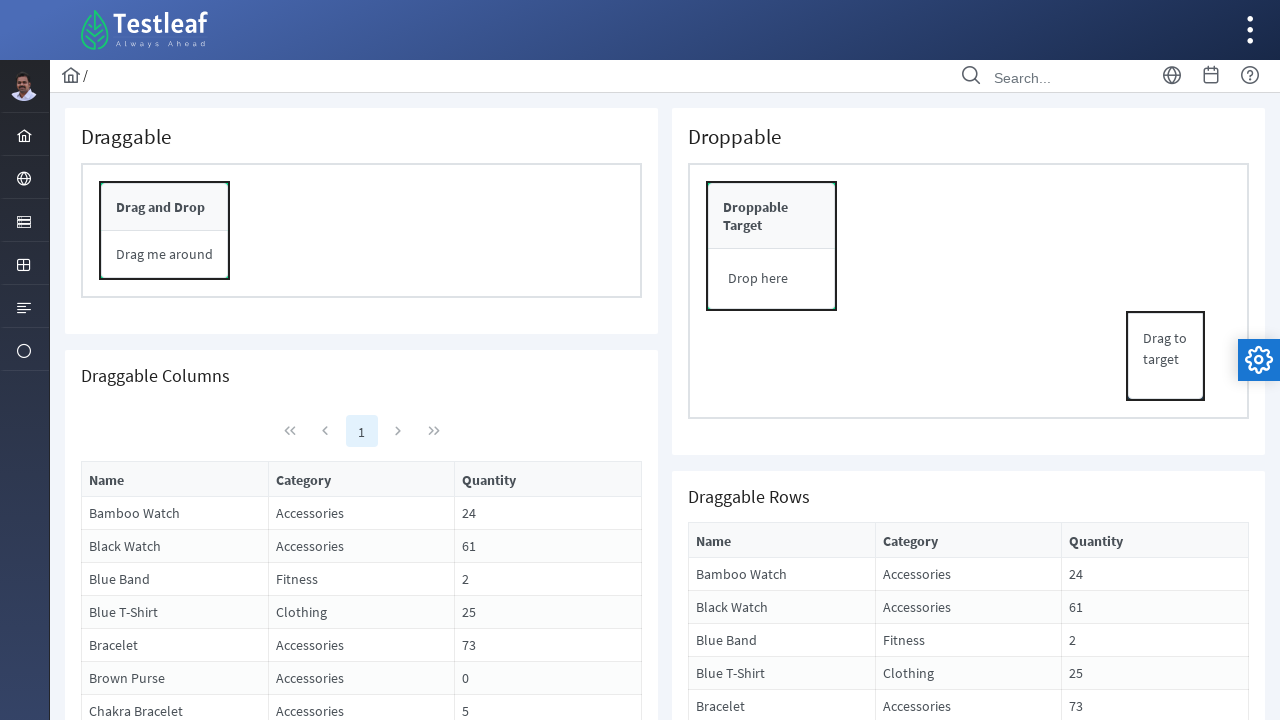

Dragged source element to target element at (772, 279)
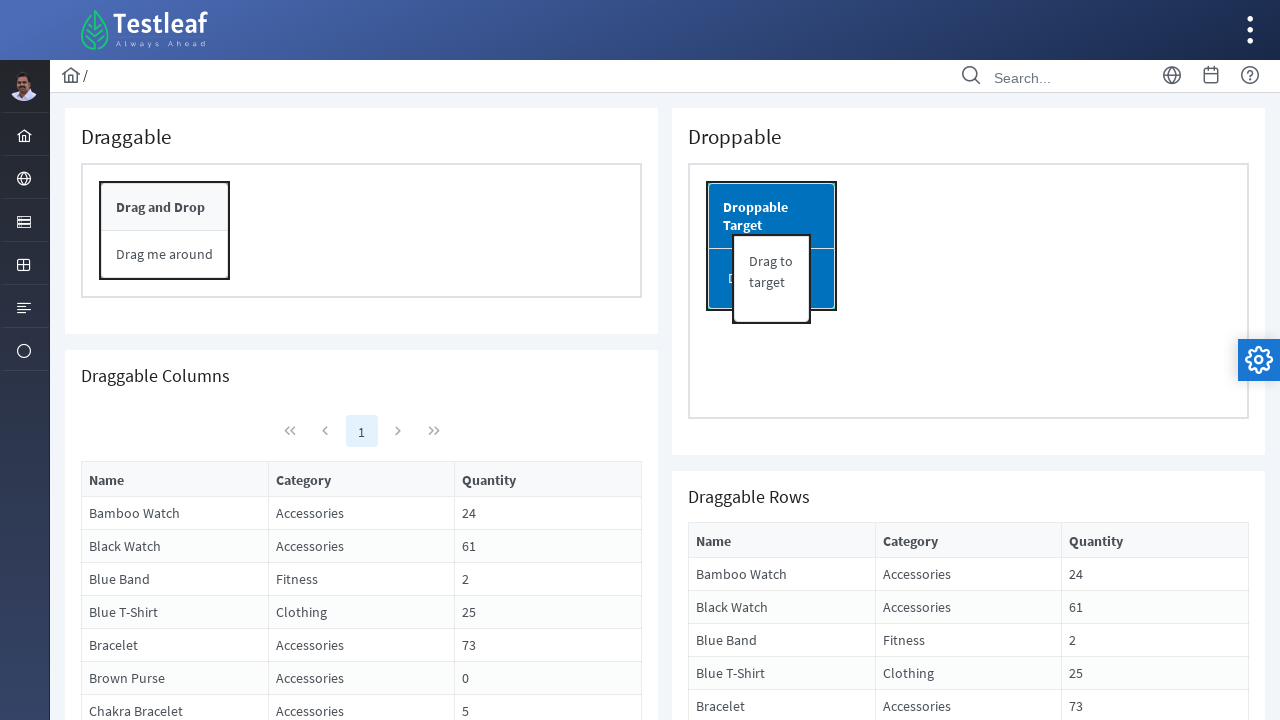

Waited for drag and drop operation to complete
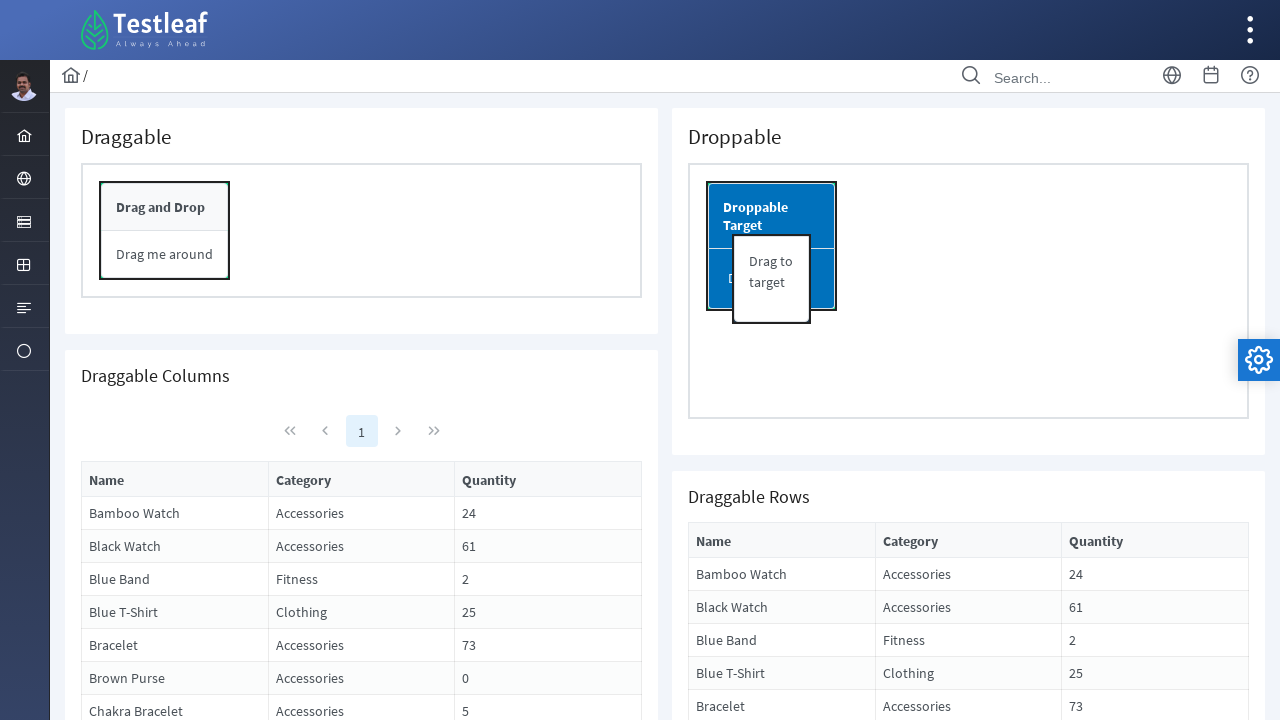

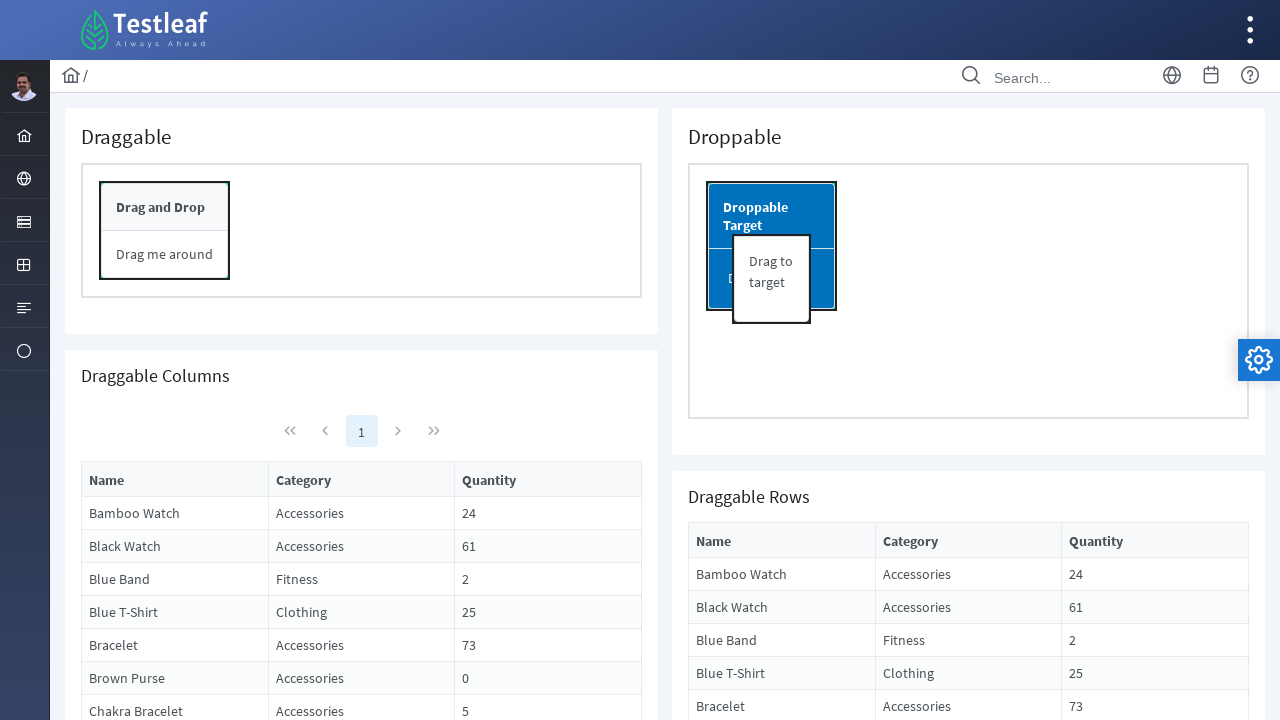